Tests hobby checkbox on a practice form by clicking the Sports checkbox and verifying it becomes selected

Starting URL: https://demoqa.com/automation-practice-form

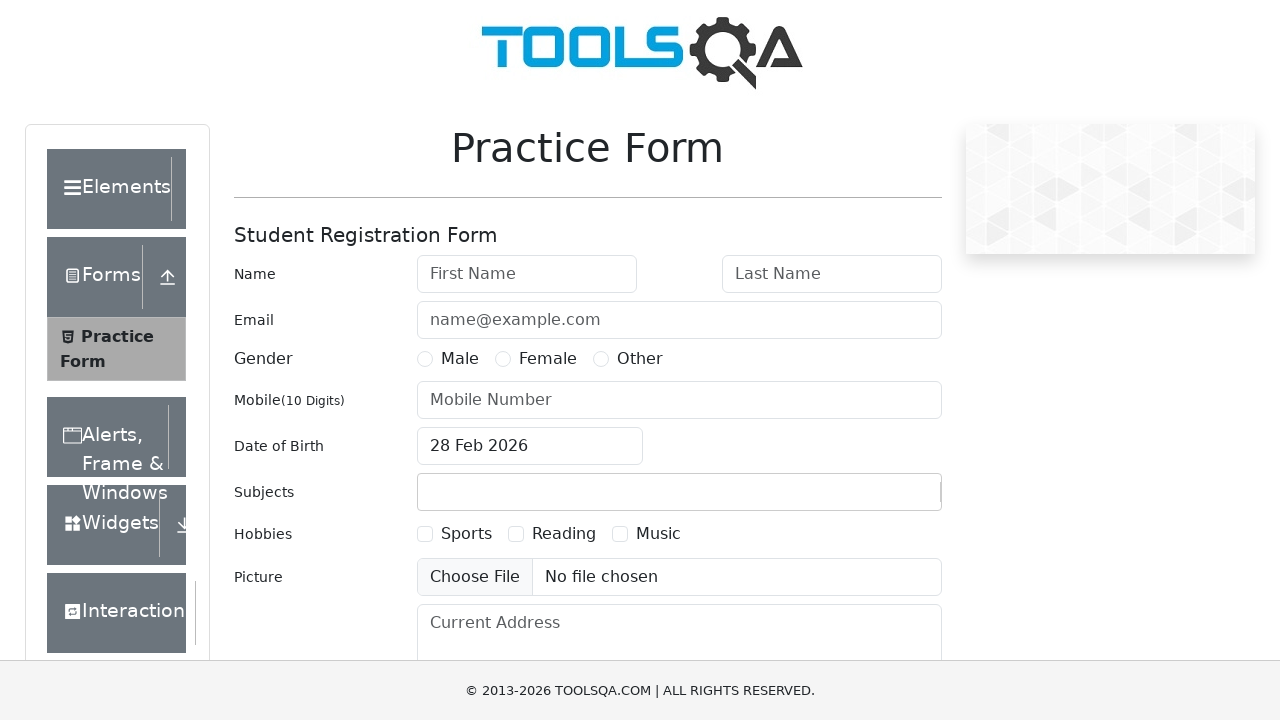

Waited for Sports hobby checkbox to load
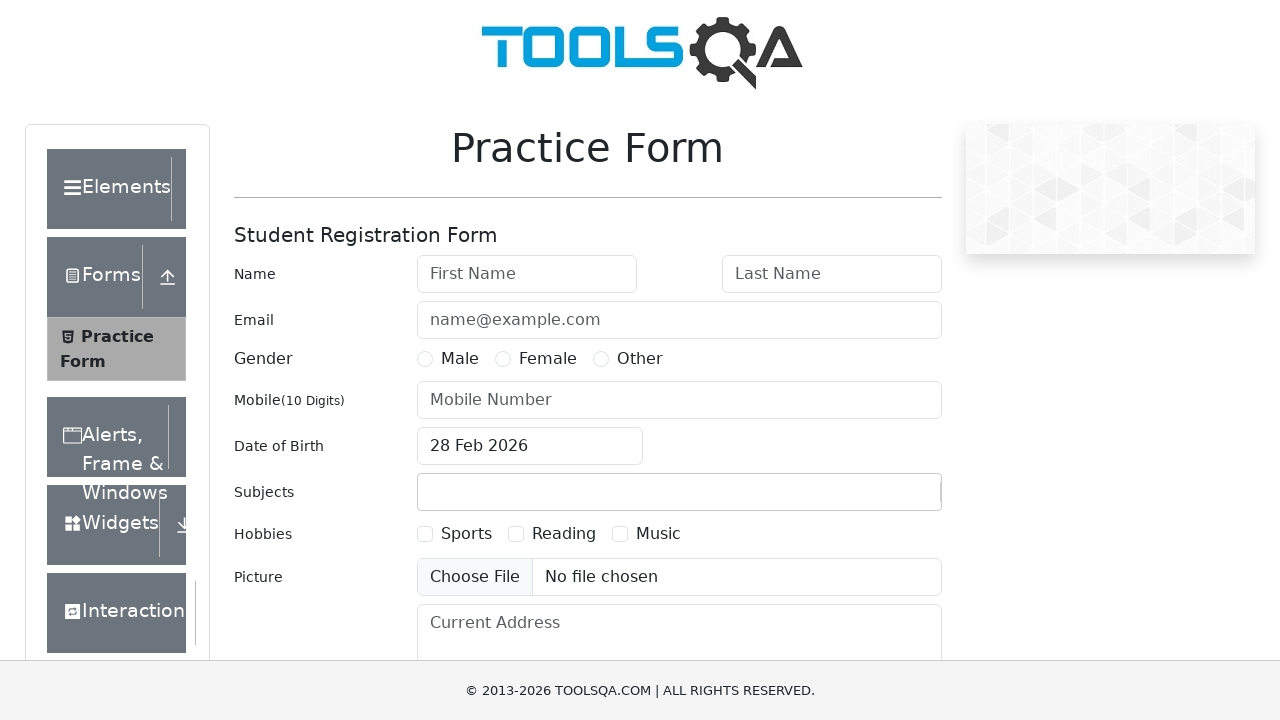

Clicked Sports checkbox label at (466, 534) on label[for='hobbies-checkbox-1']
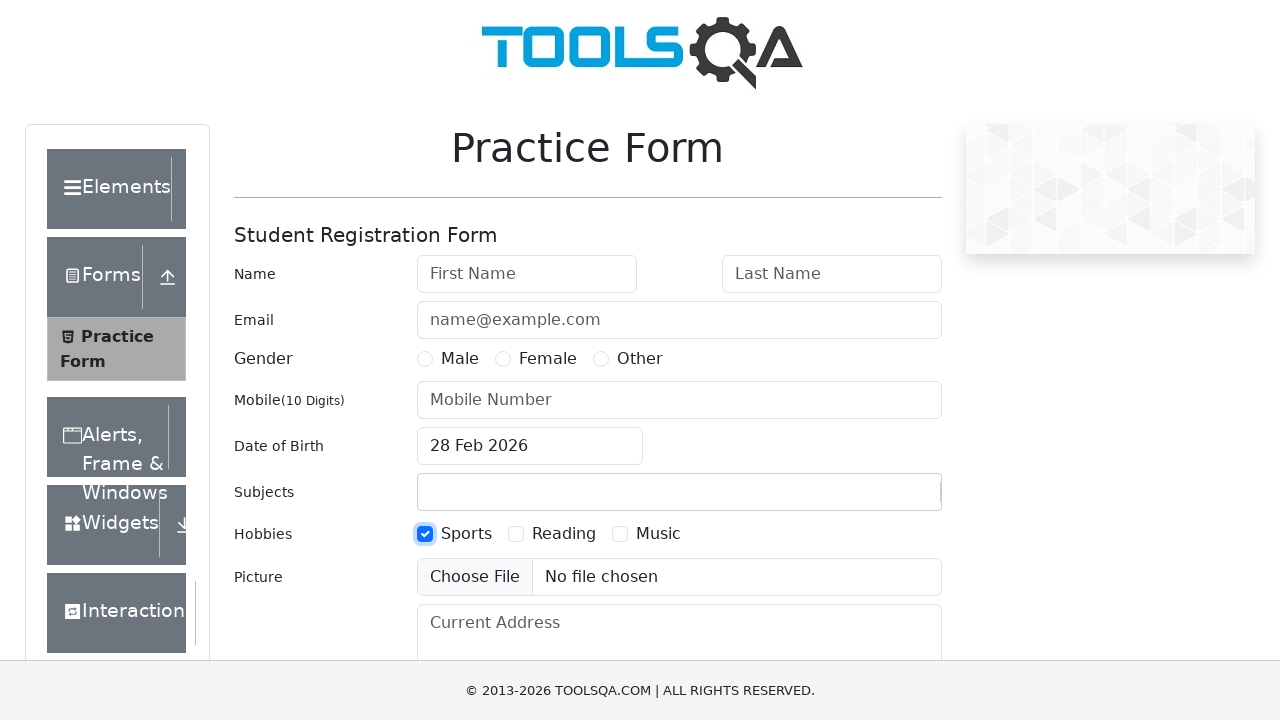

Waited 500ms for checkbox selection to complete
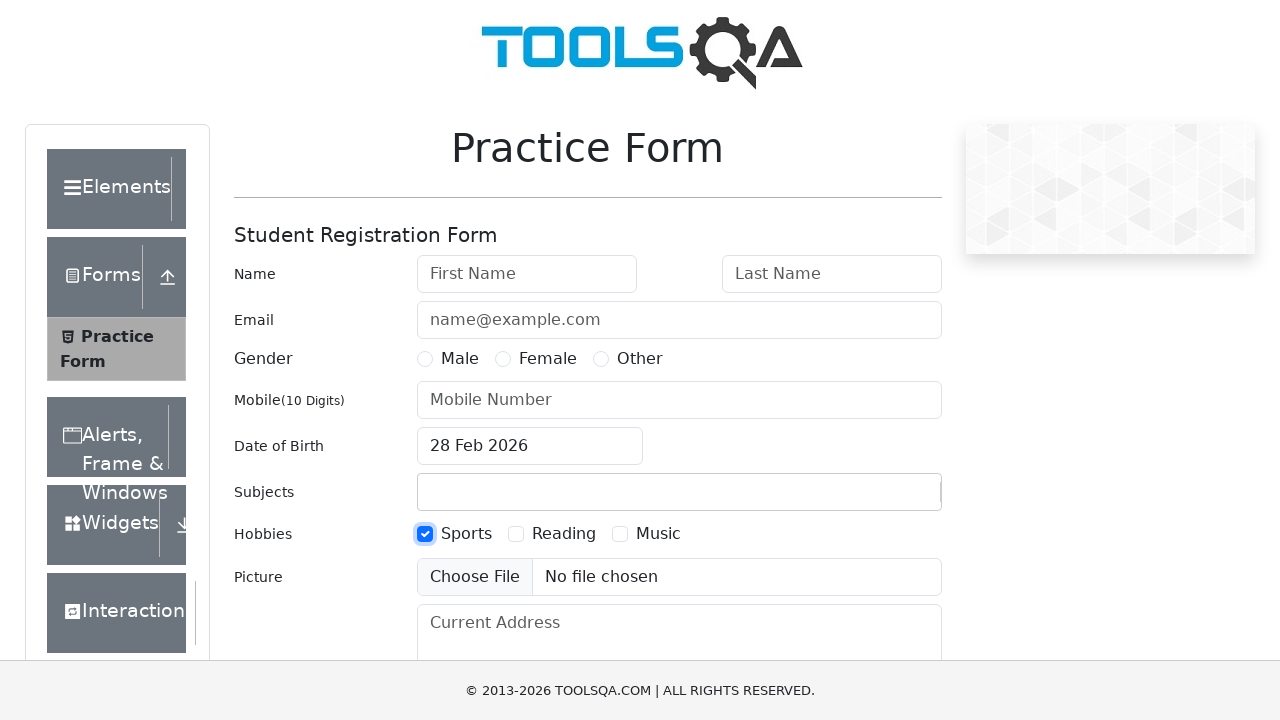

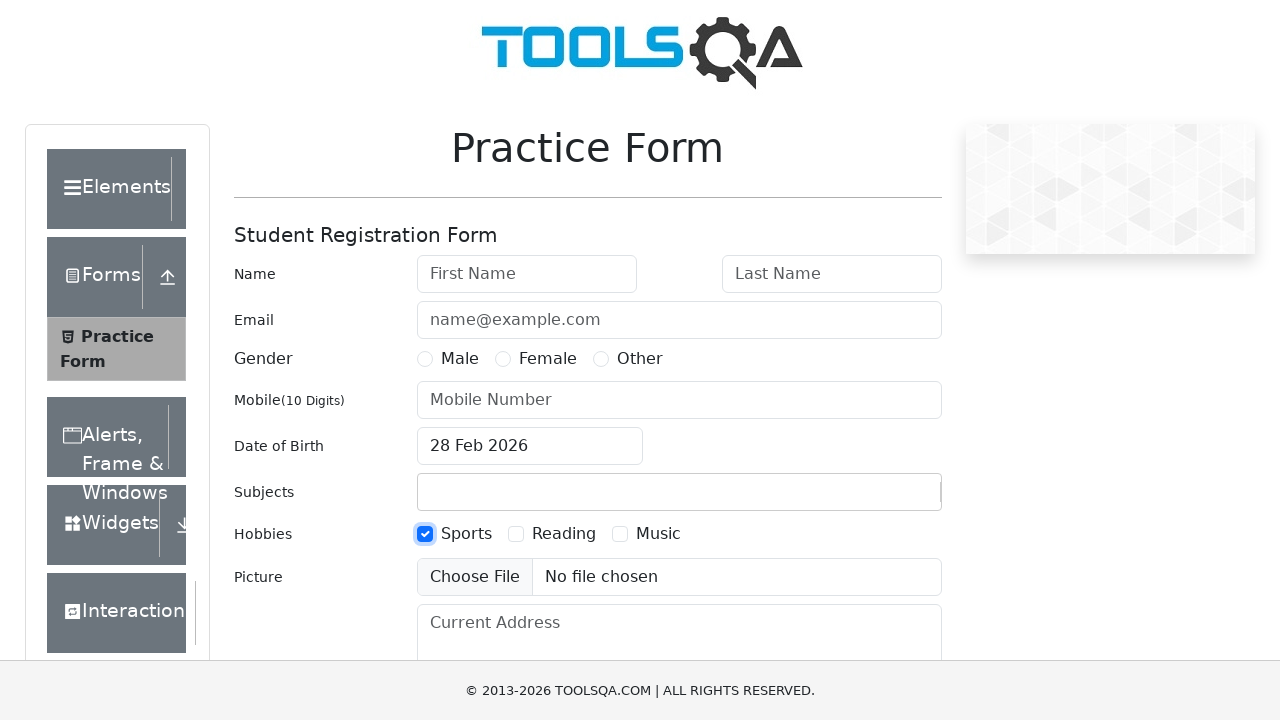